Tests form submission on UltimateQA practice page by filling in name and message fields and submitting the form multiple times with different data sets.

Starting URL: https://ultimateqa.com/filling-out-forms/

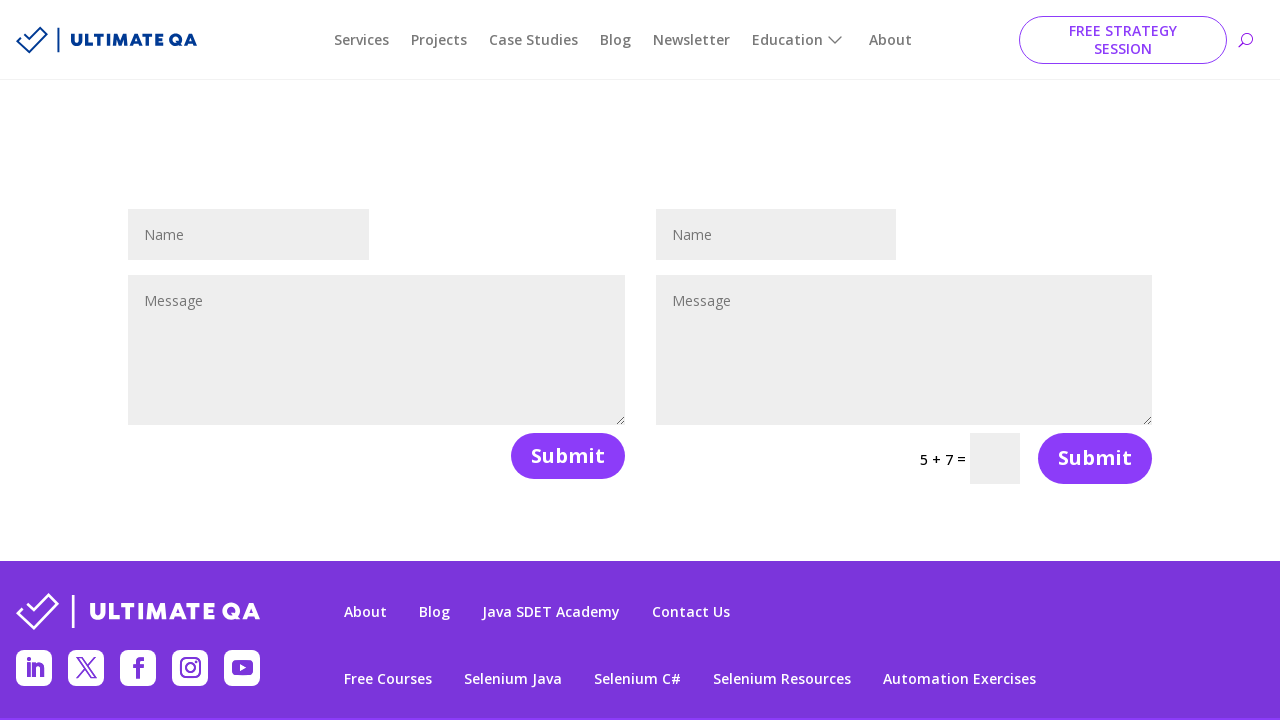

Filled name field with 'JohnDoe' on input#et_pb_contact_name_0
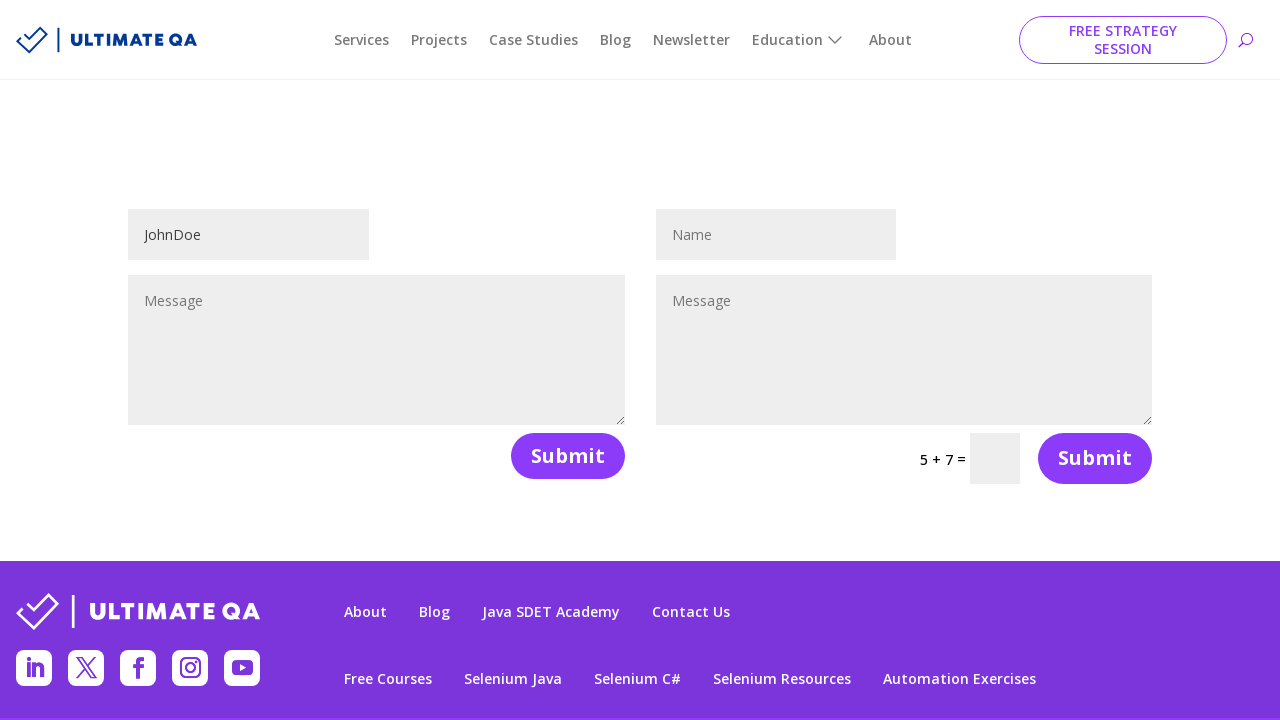

Filled message field with 'Hello, this is my first test message!' on textarea#et_pb_contact_message_0
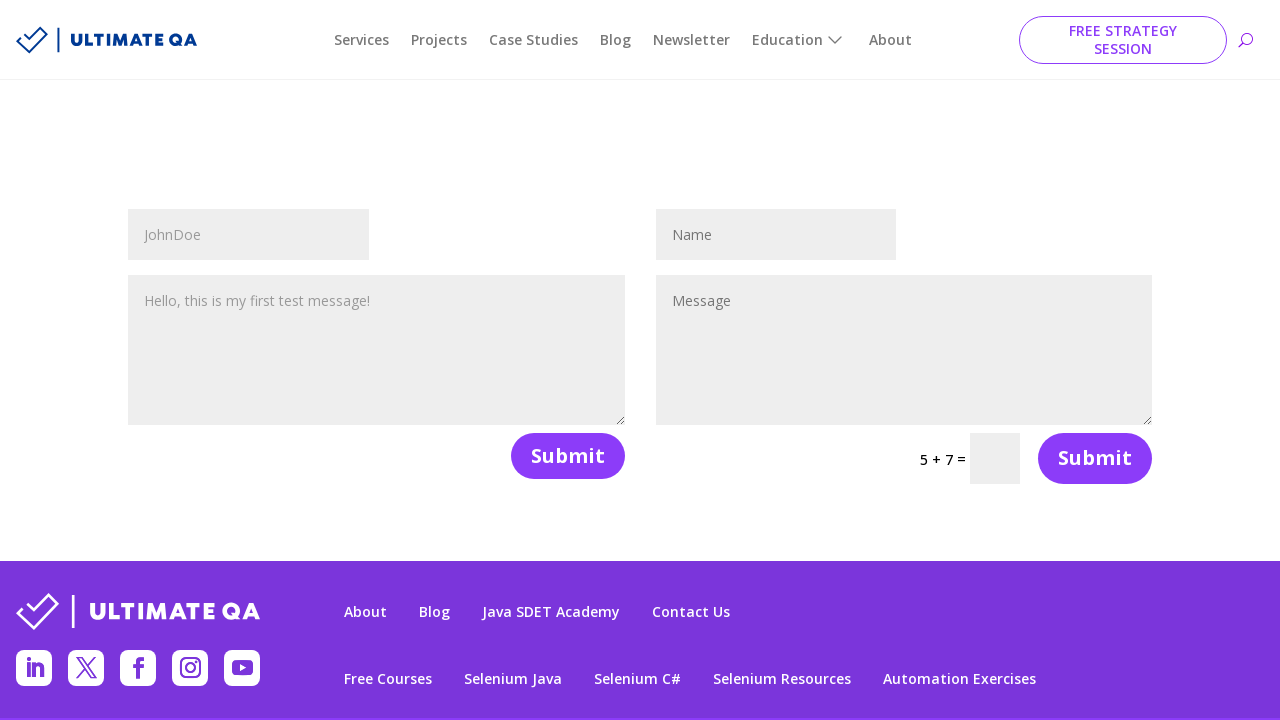

Clicked submit button to submit form at (568, 456) on button[name='et_builder_submit_button']
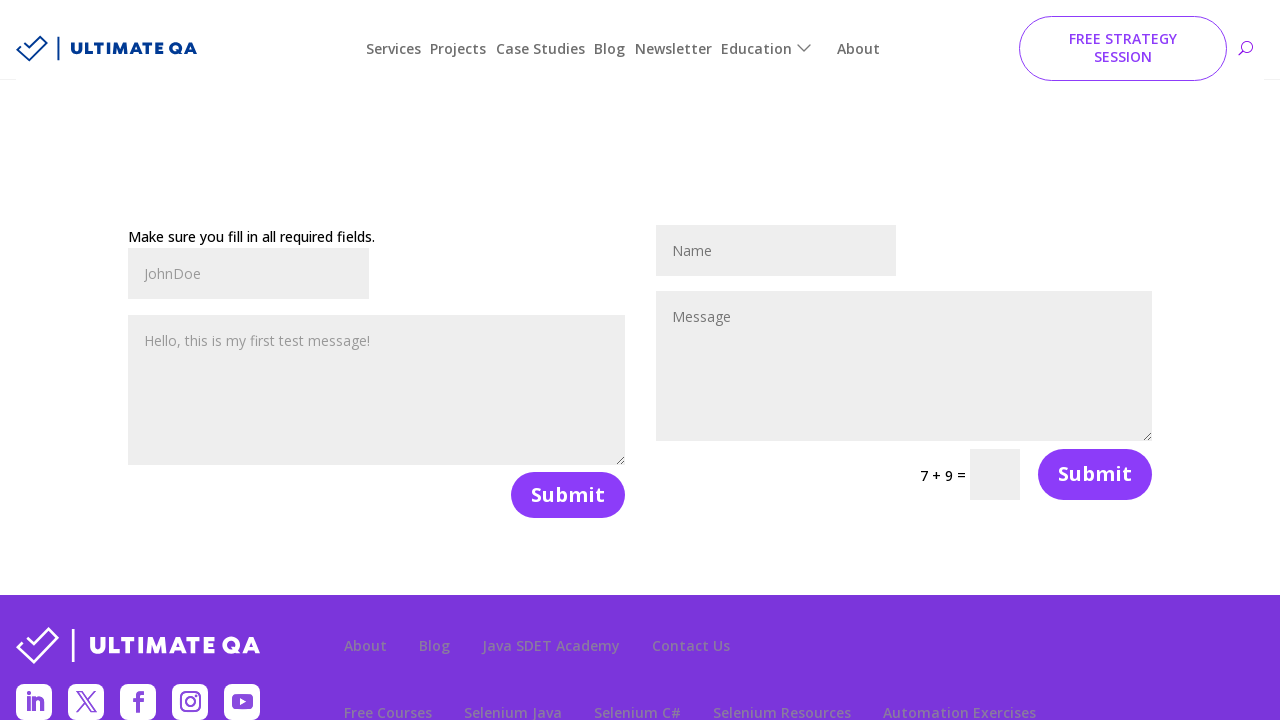

Waited 3 seconds for form processing
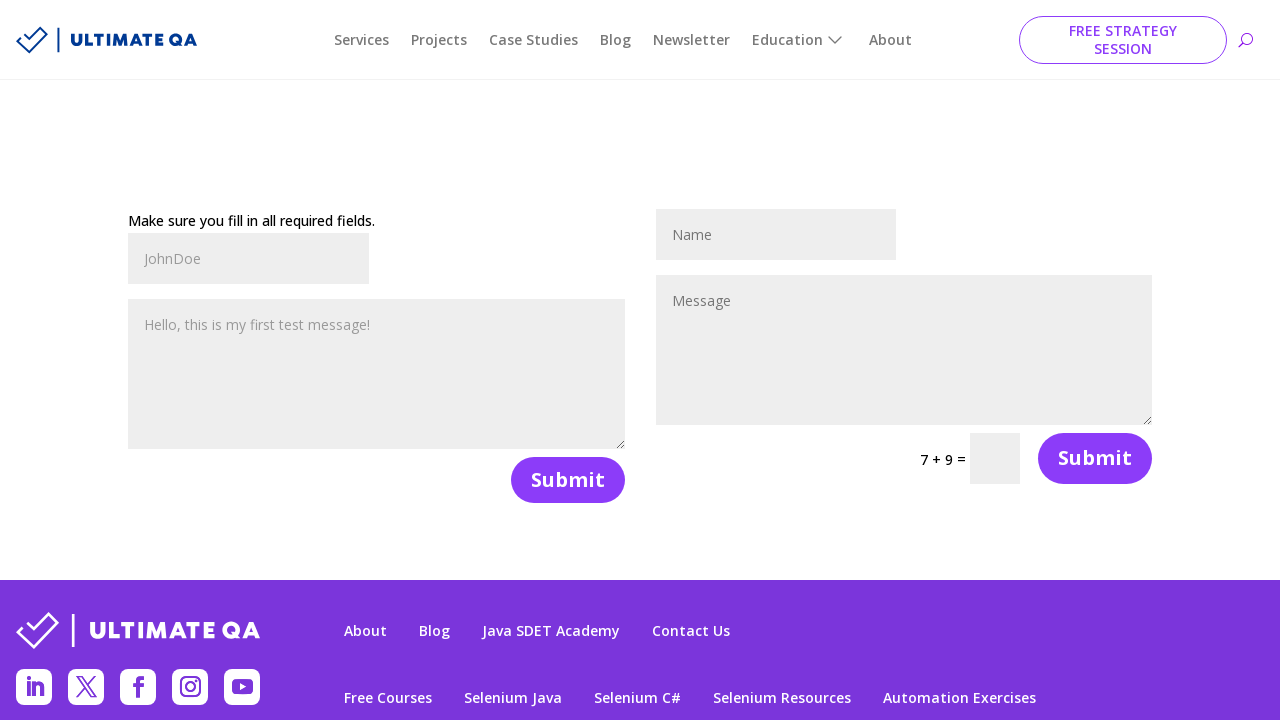

Reloaded page for next iteration
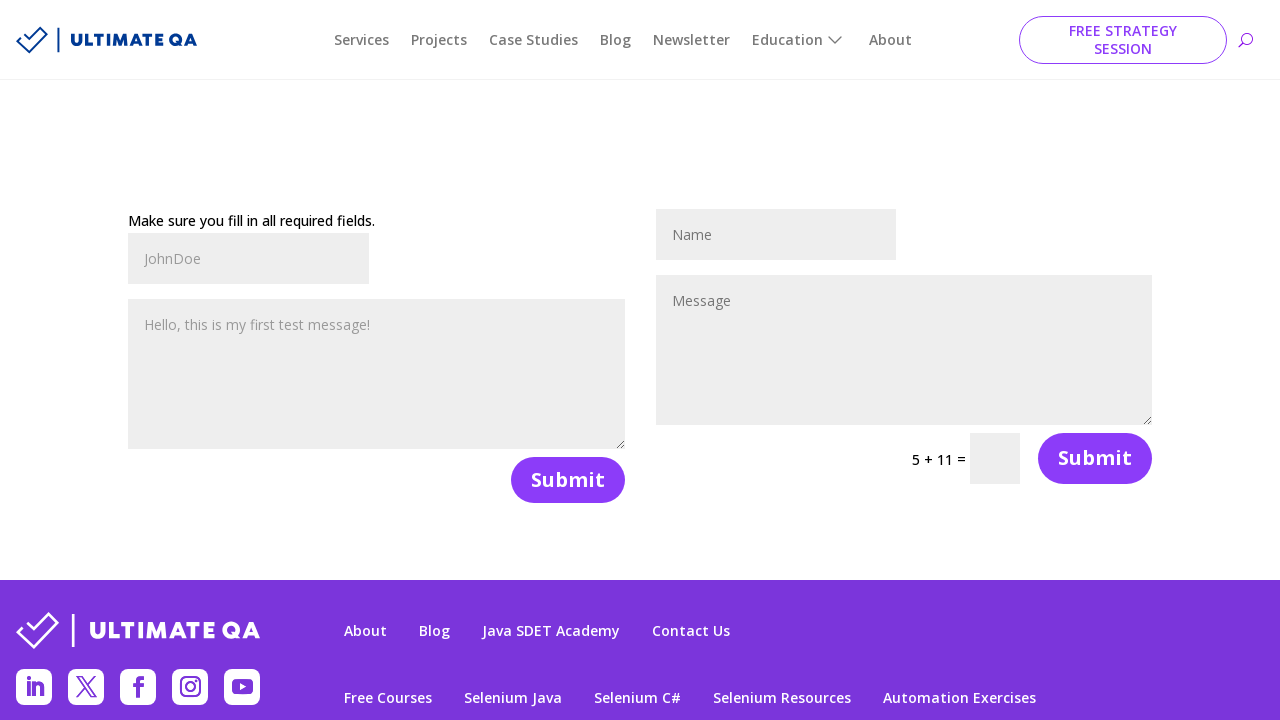

Form name field loaded after page refresh
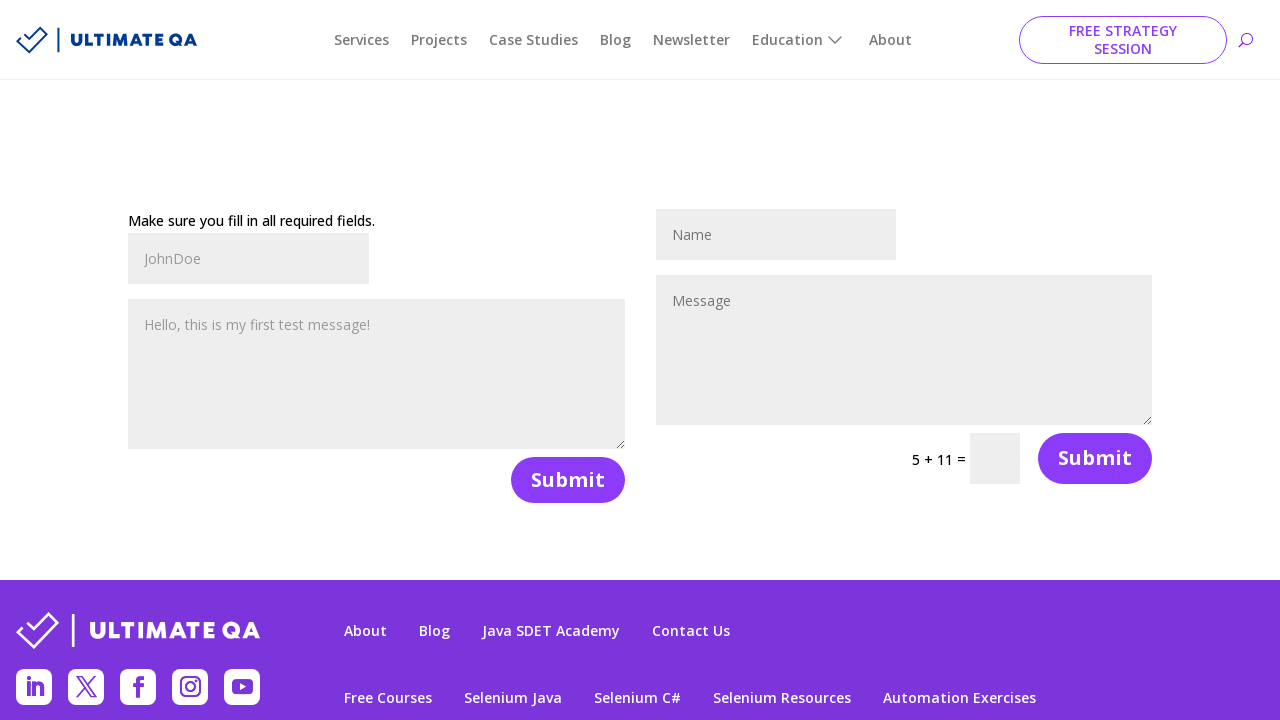

Filled name field with 'JaneSmith' on input#et_pb_contact_name_0
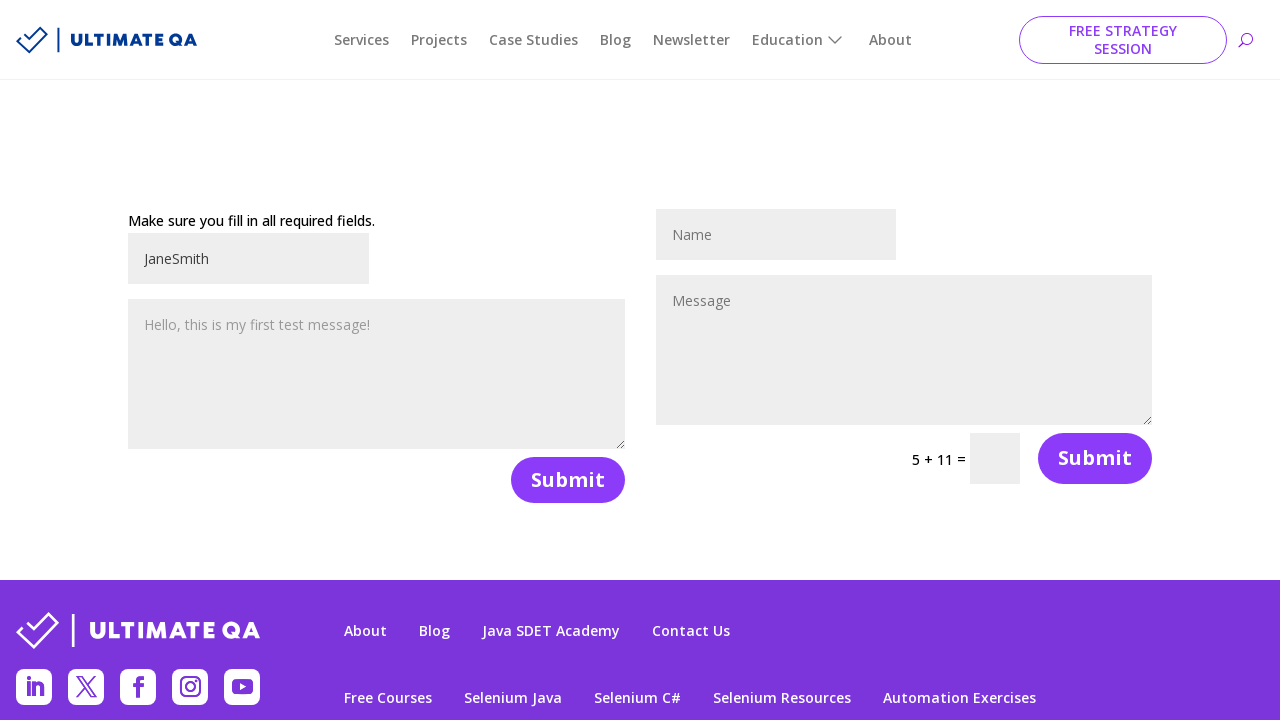

Filled message field with 'Testing the contact form with another message.' on textarea#et_pb_contact_message_0
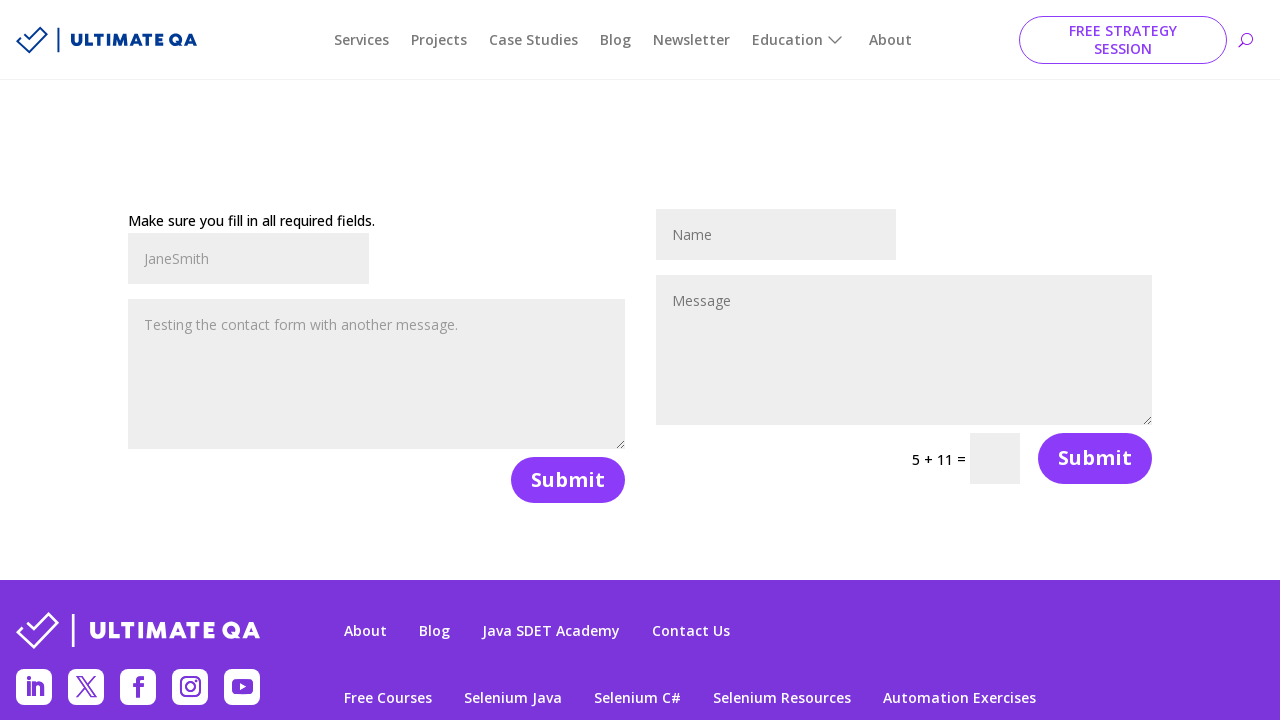

Clicked submit button to submit form at (568, 480) on button[name='et_builder_submit_button']
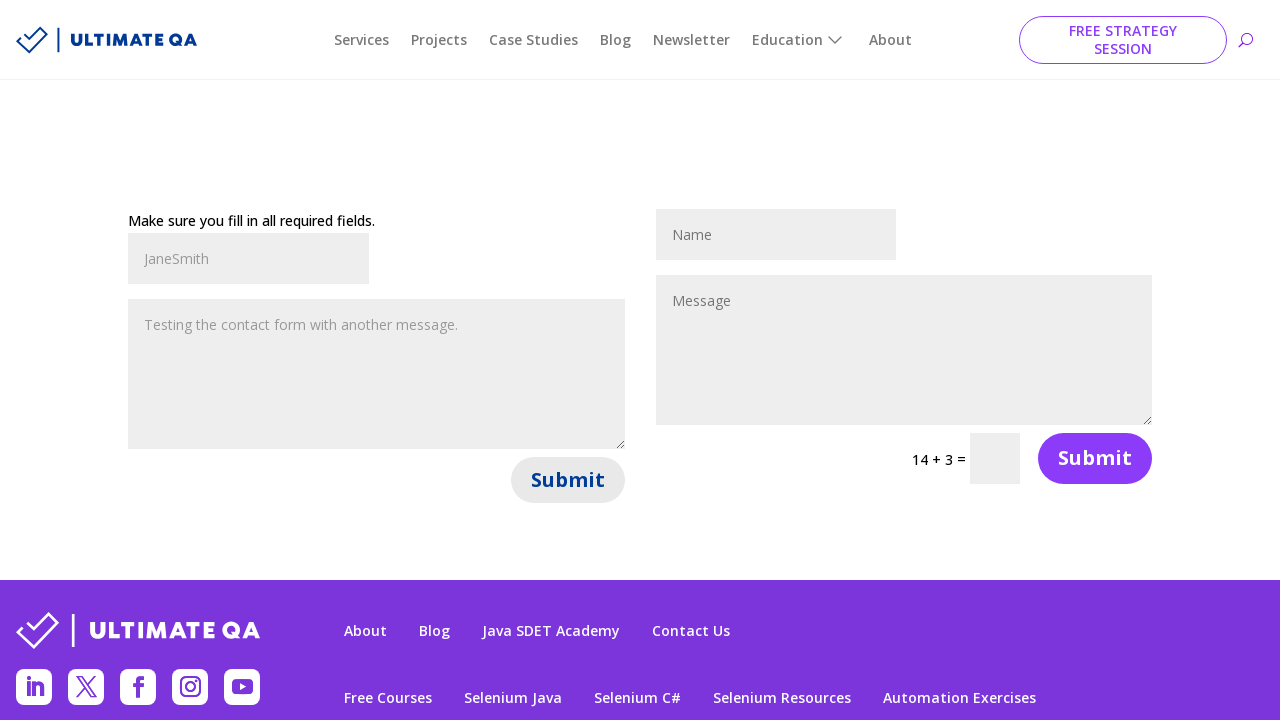

Waited 3 seconds for form processing
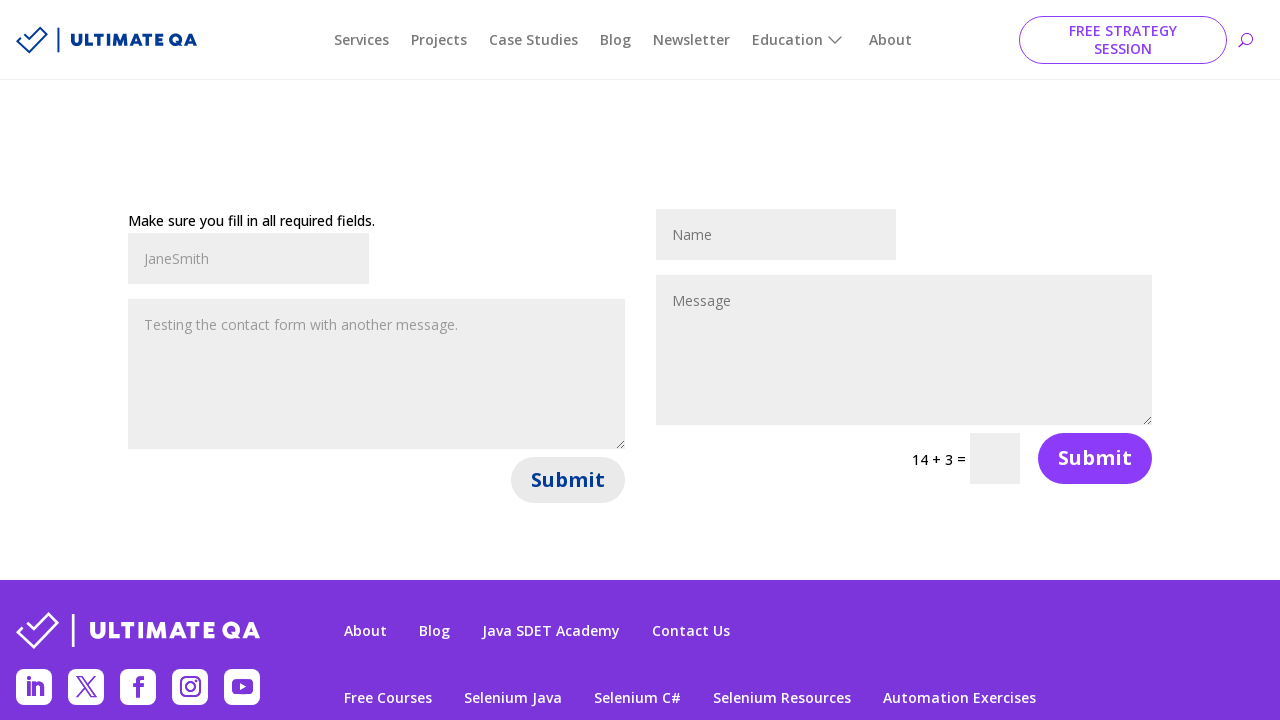

Reloaded page for next iteration
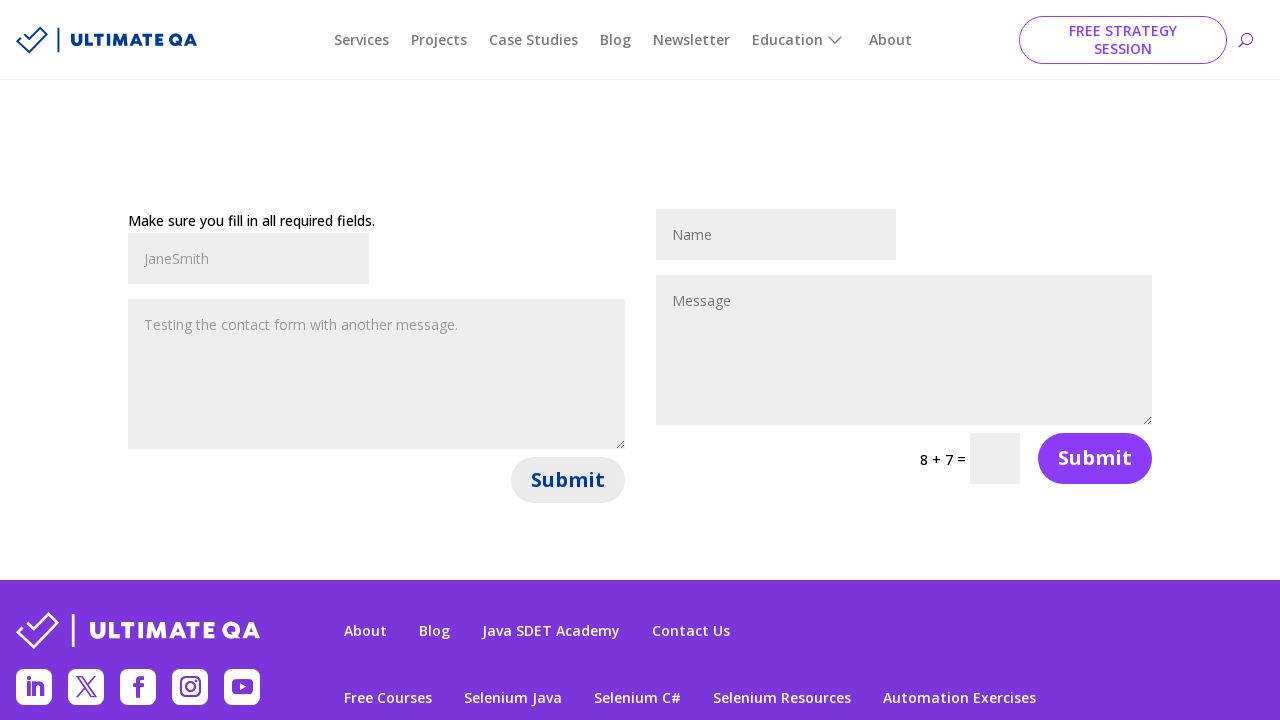

Form name field loaded after page refresh
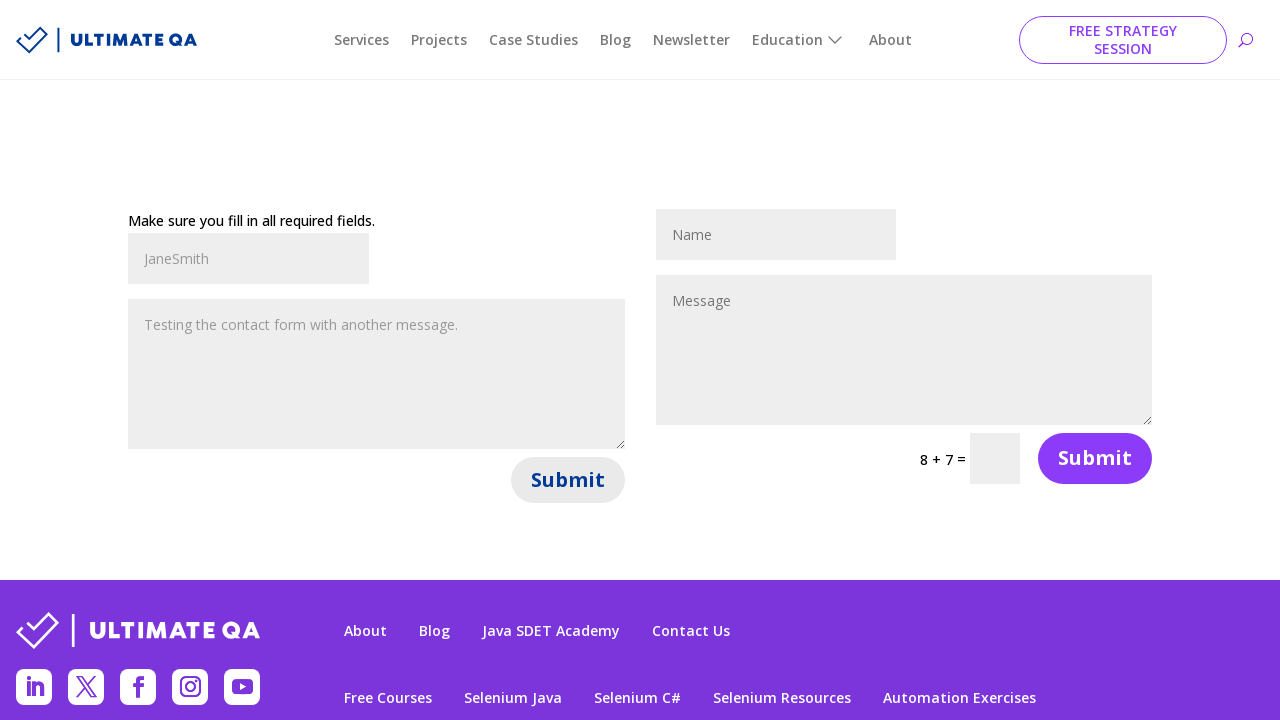

Filled name field with 'BobWilson' on input#et_pb_contact_name_0
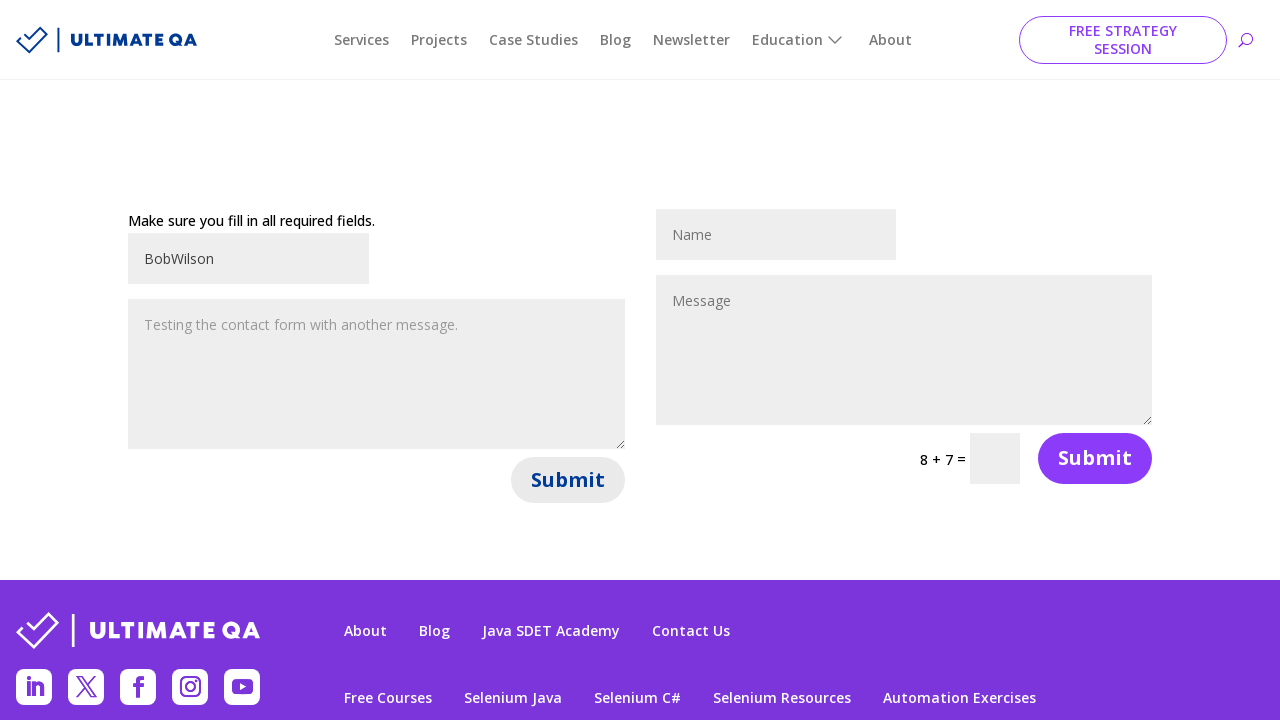

Filled message field with 'Third submission to verify form functionality.' on textarea#et_pb_contact_message_0
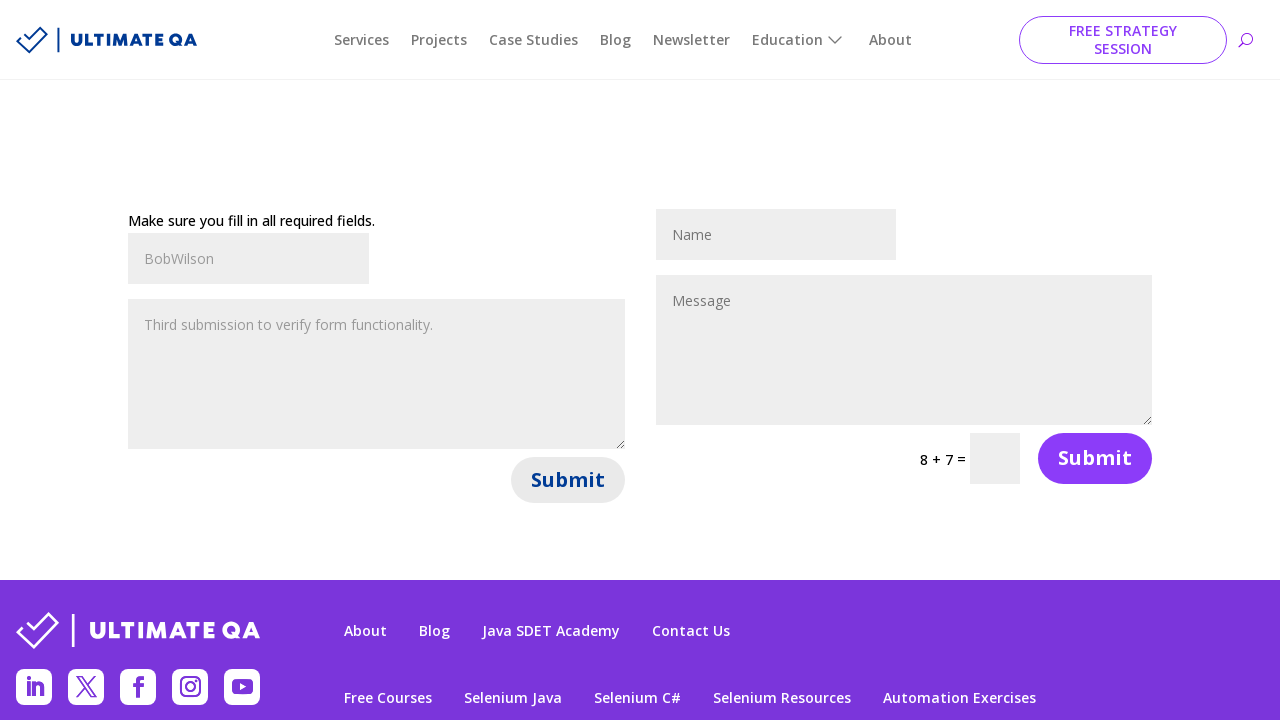

Clicked submit button to submit form at (568, 480) on button[name='et_builder_submit_button']
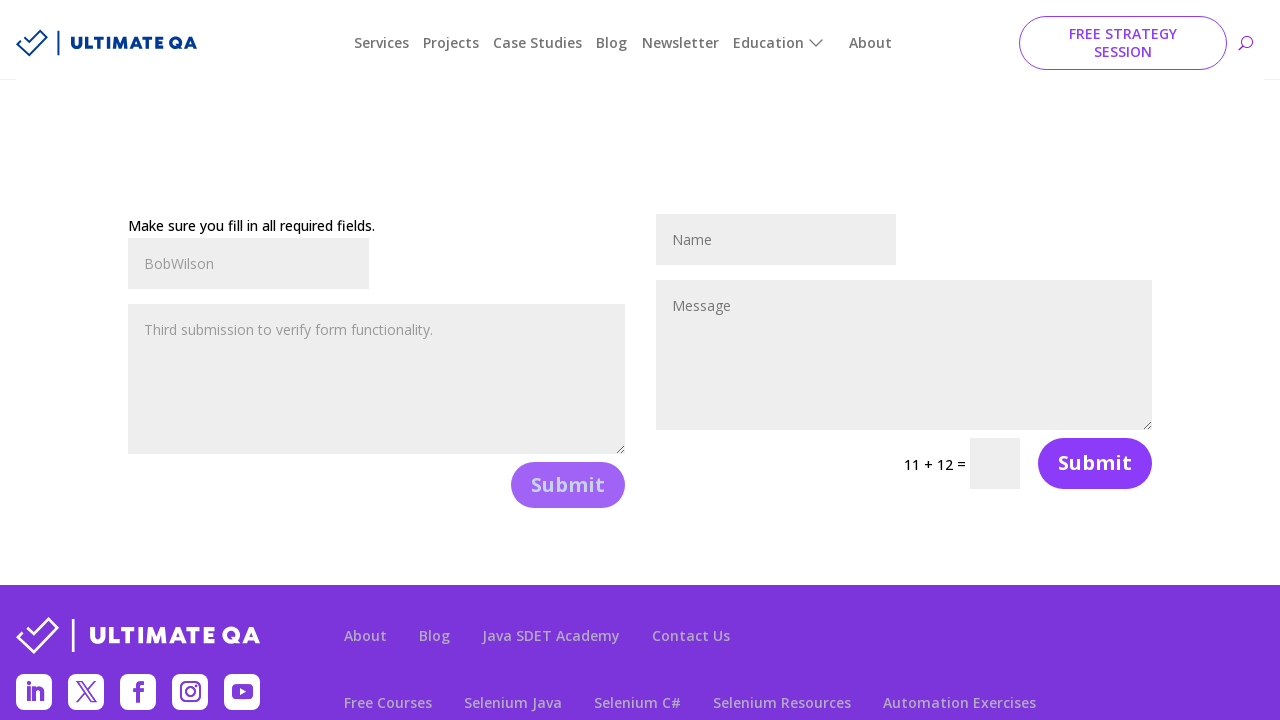

Waited 3 seconds for form processing
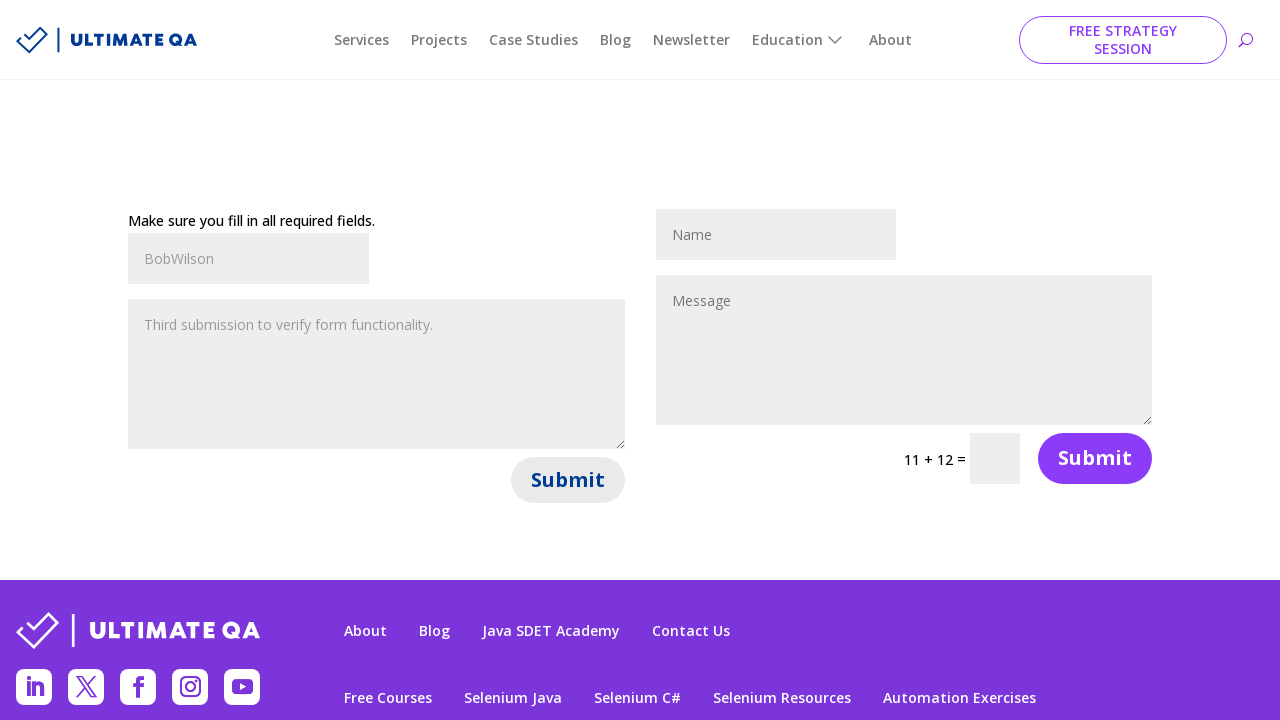

Reloaded page for next iteration
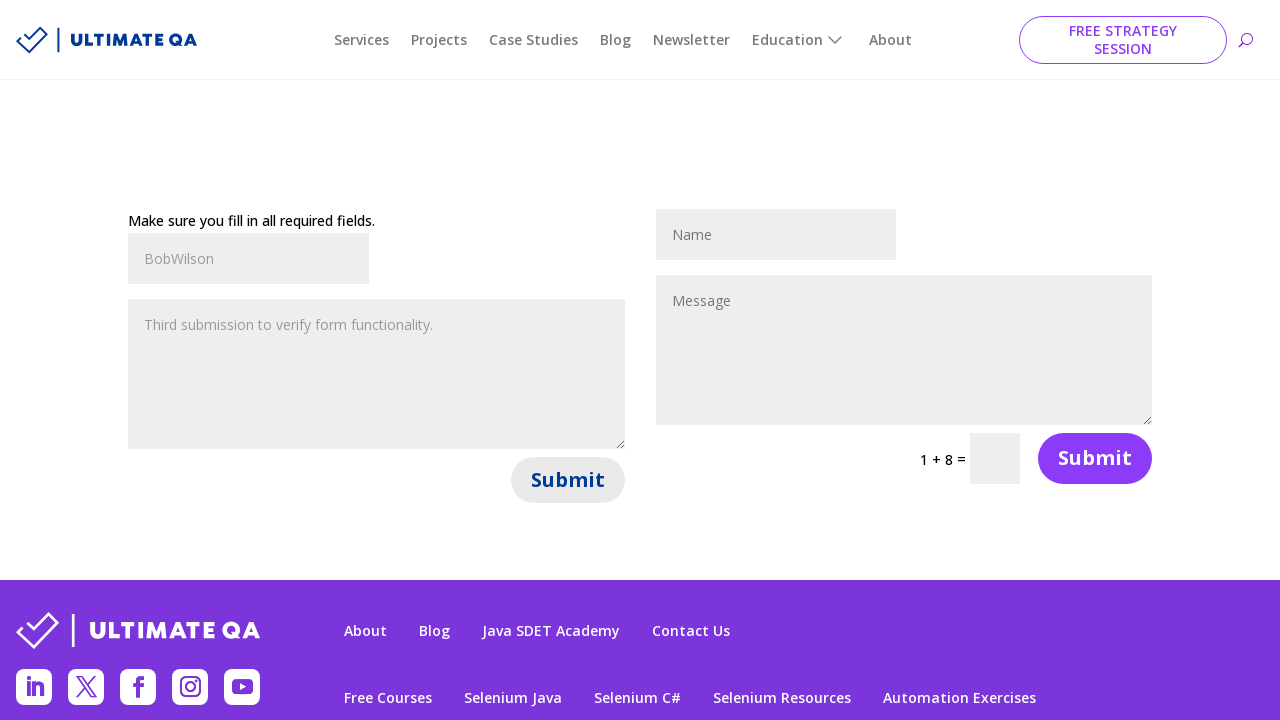

Form name field loaded after page refresh
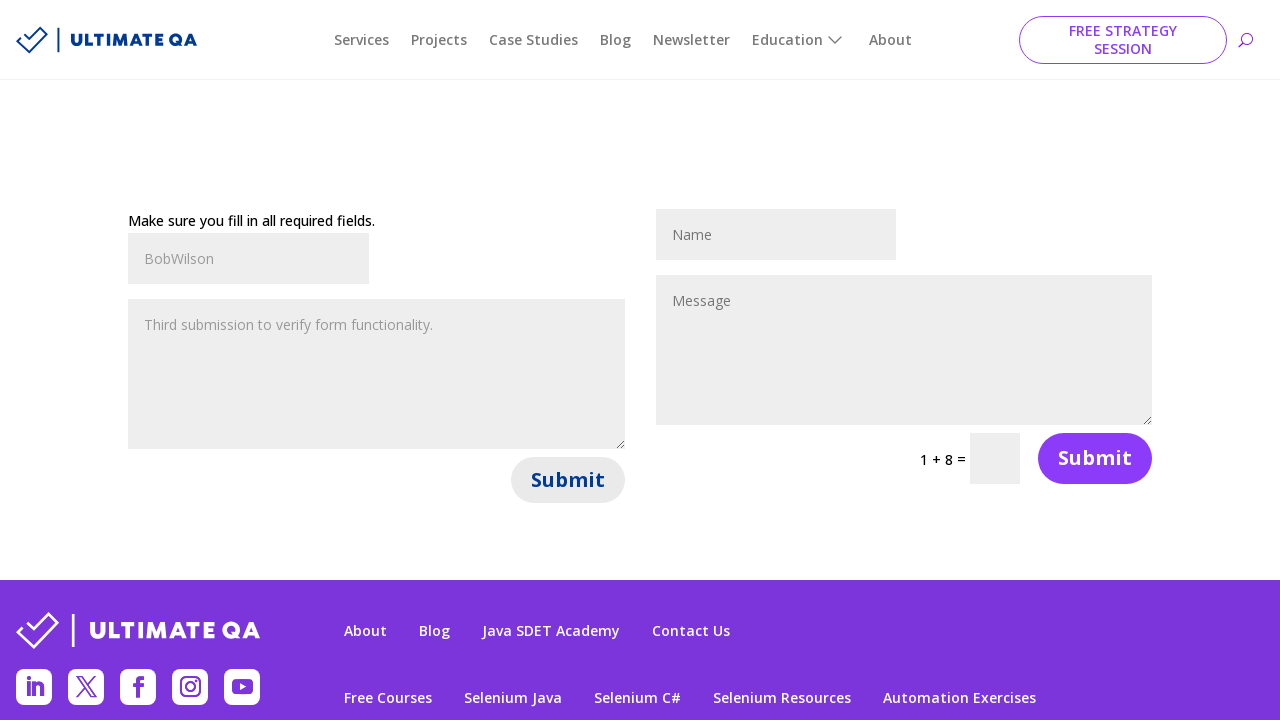

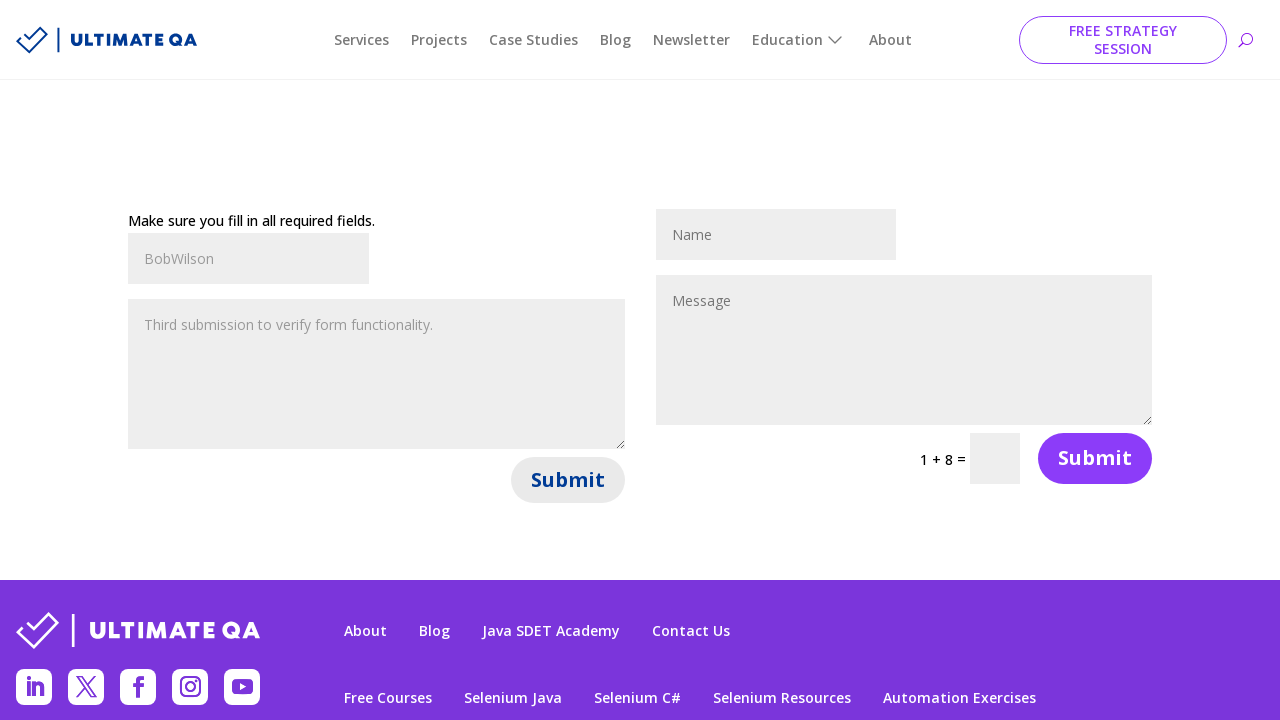